Tests drag and drop functionality by dragging elements between containers, performing multiple drag operations to move elements back and forth.

Starting URL: https://grotechminds.com/drag-and-drop/

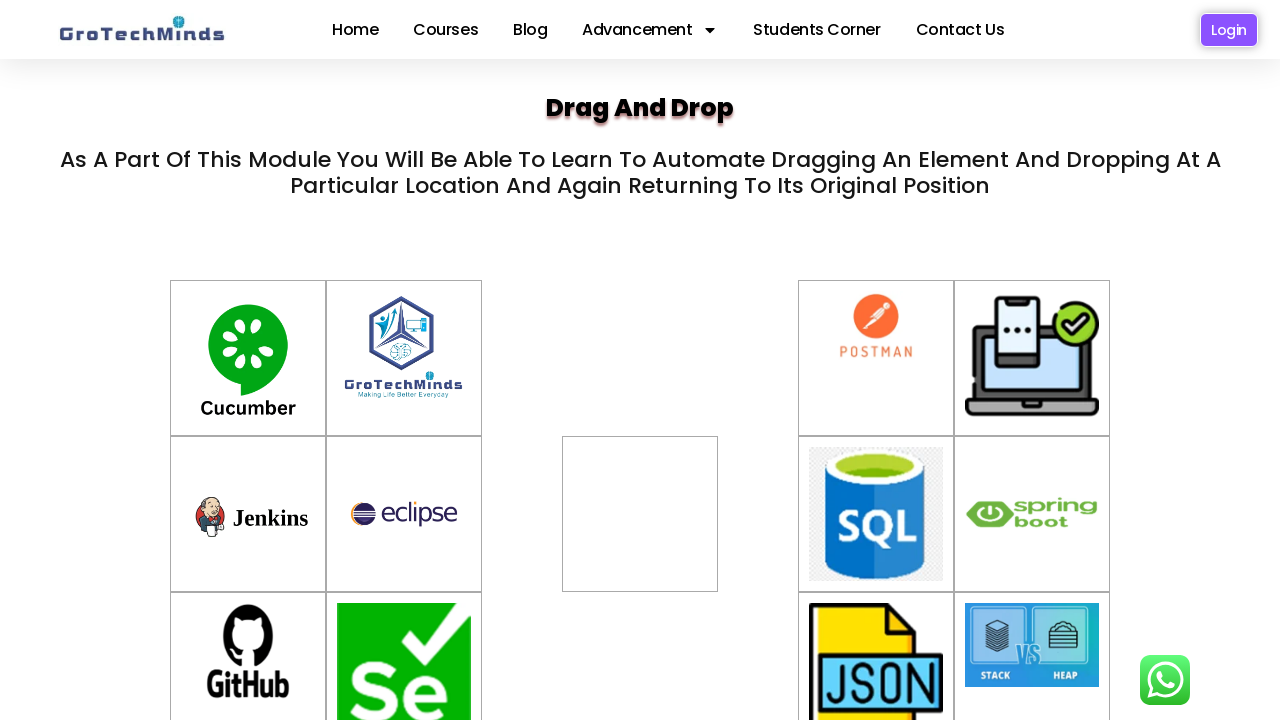

Dragged container-1 element to div2 container at (640, 514)
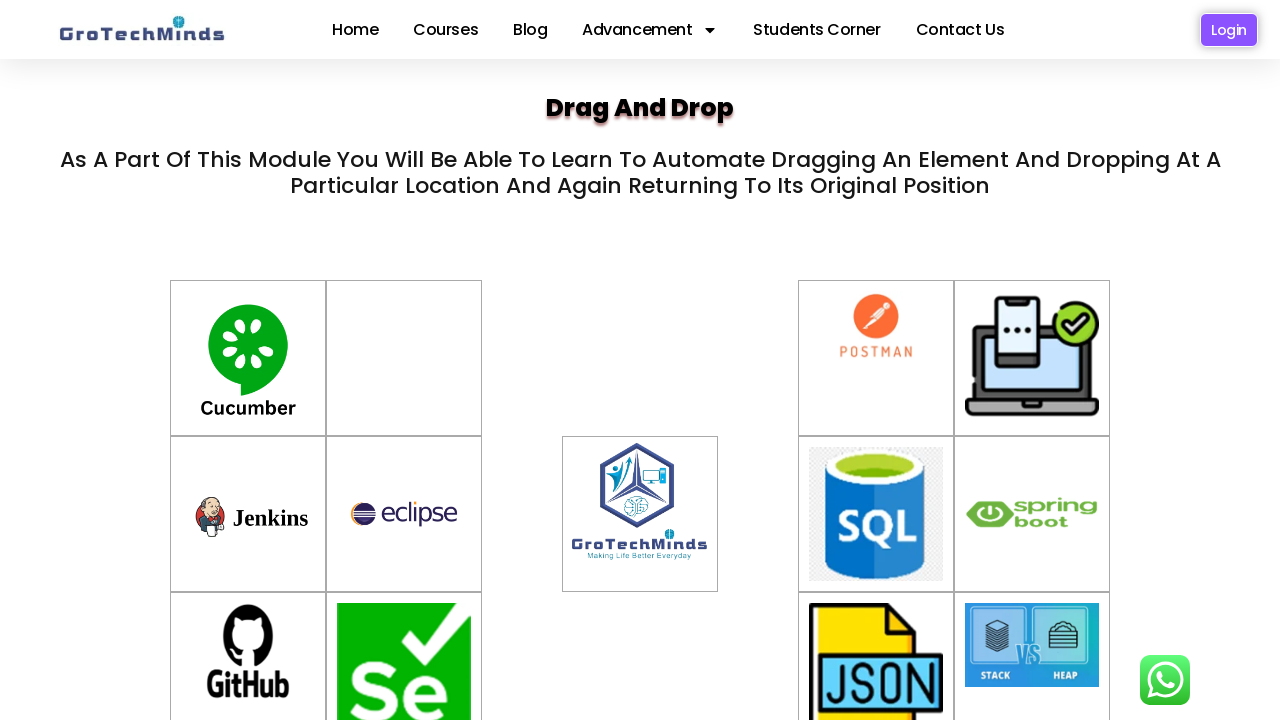

Waited 1 second for drag animation to complete
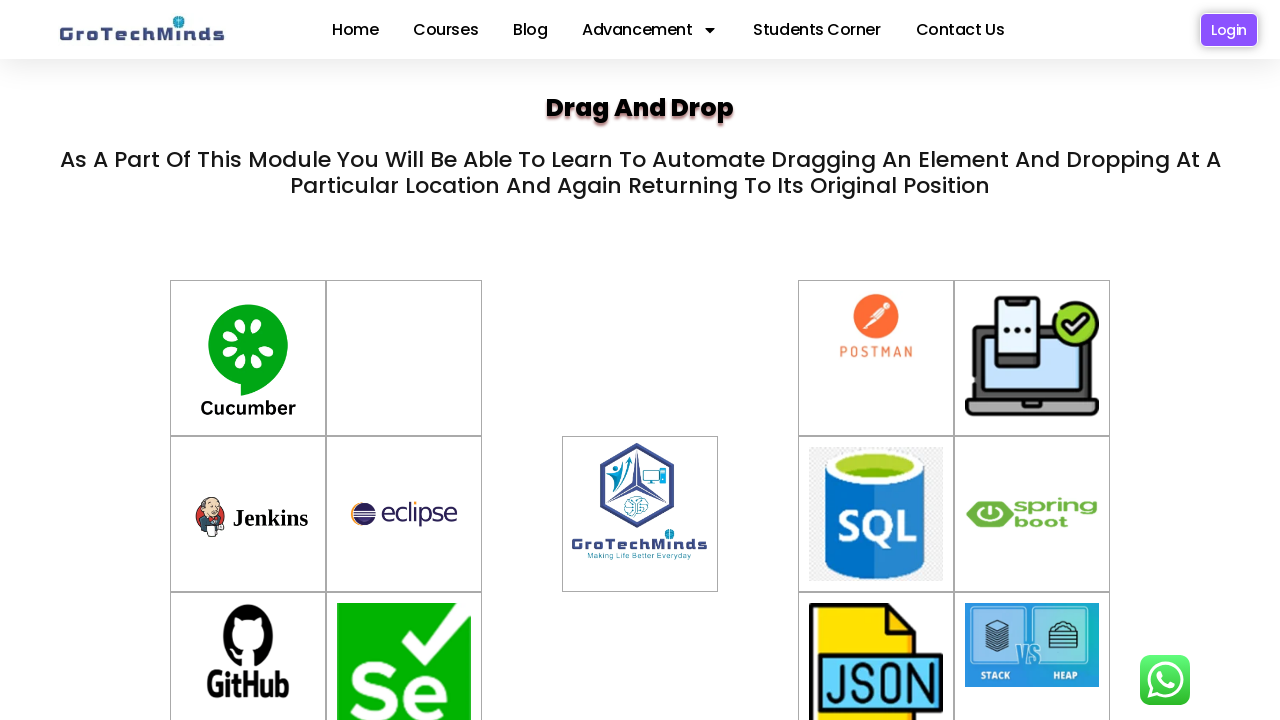

Dragged div2 element back to container-1 at (404, 358)
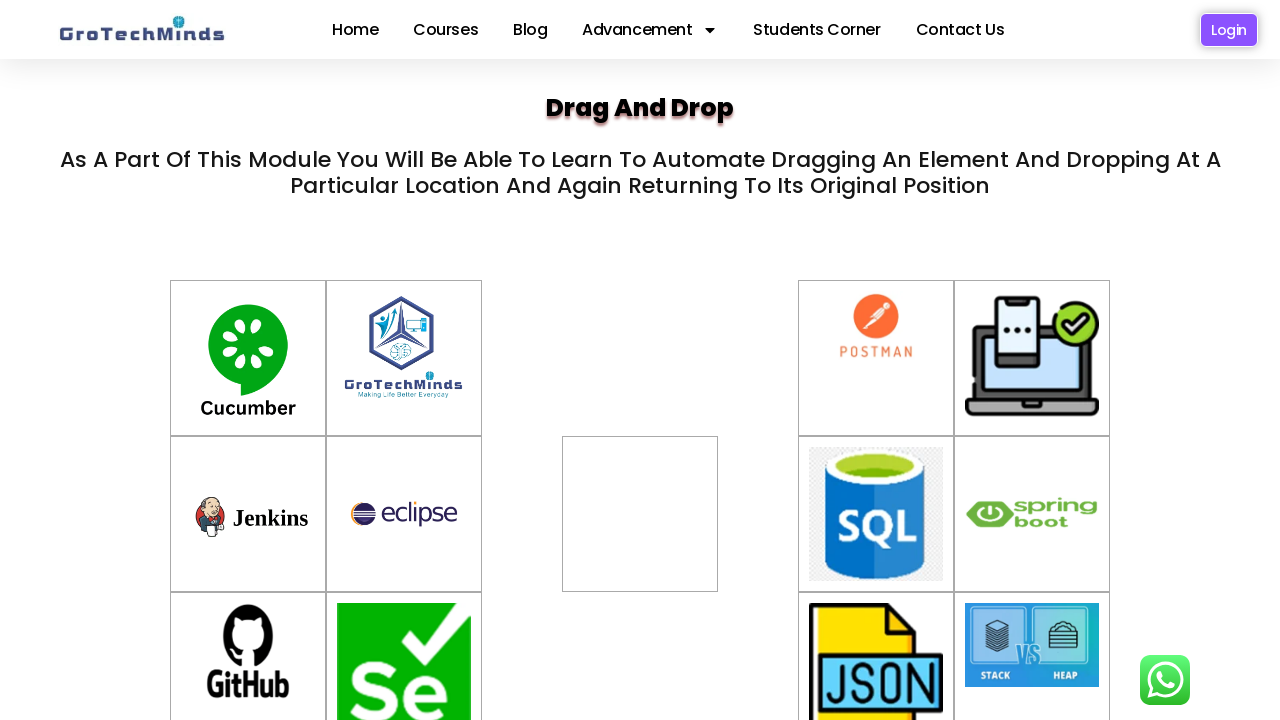

Waited 1 second for drag animation to complete
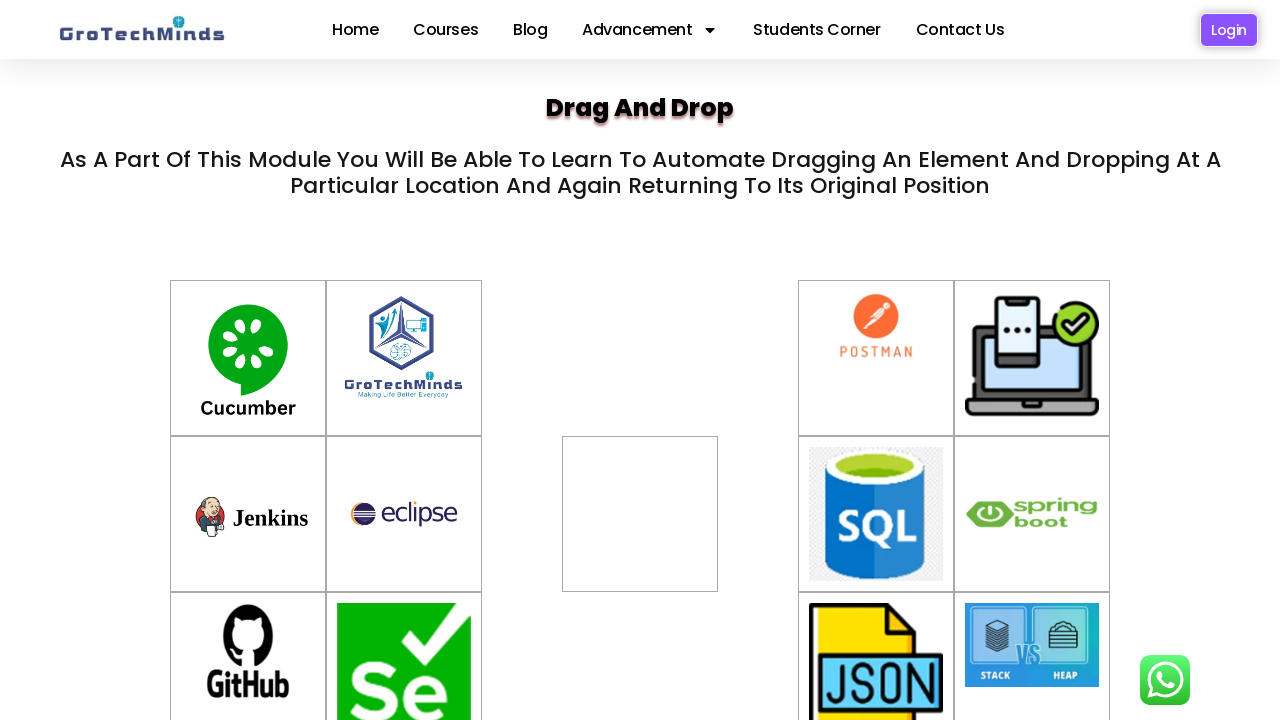

Dragged container-5 element to div2 container at (640, 487)
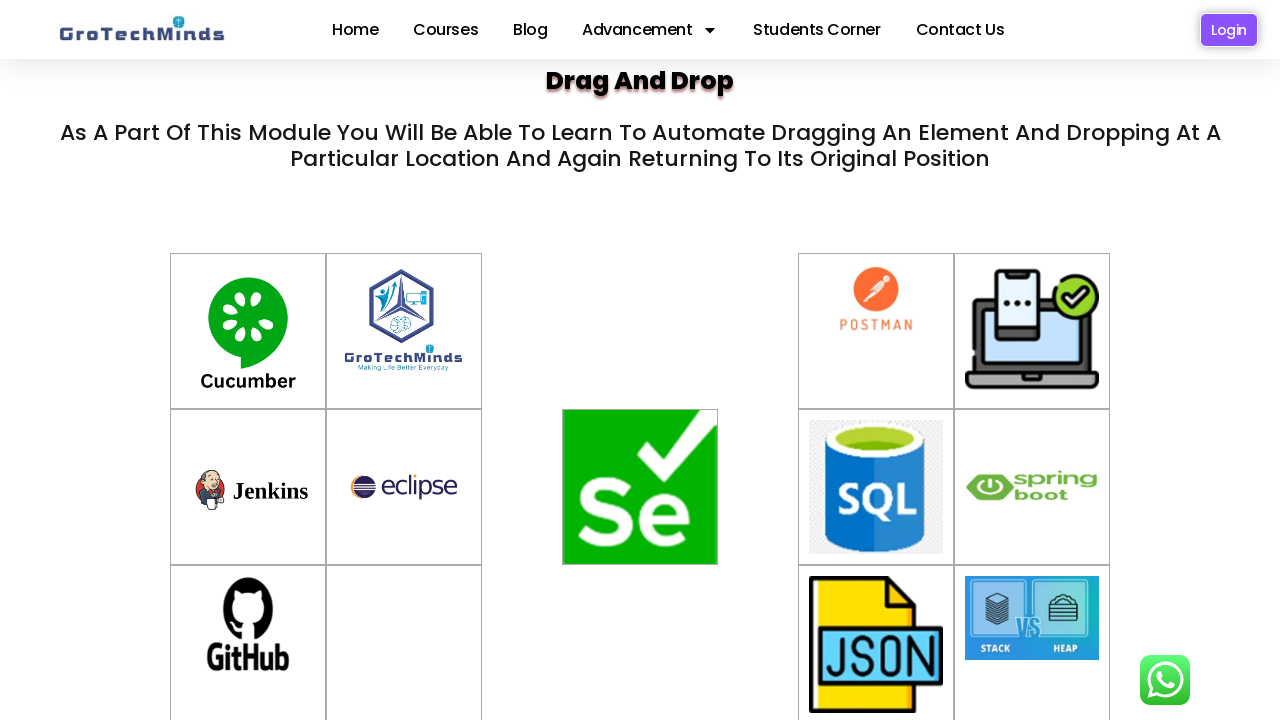

Waited 1 second for drag animation to complete
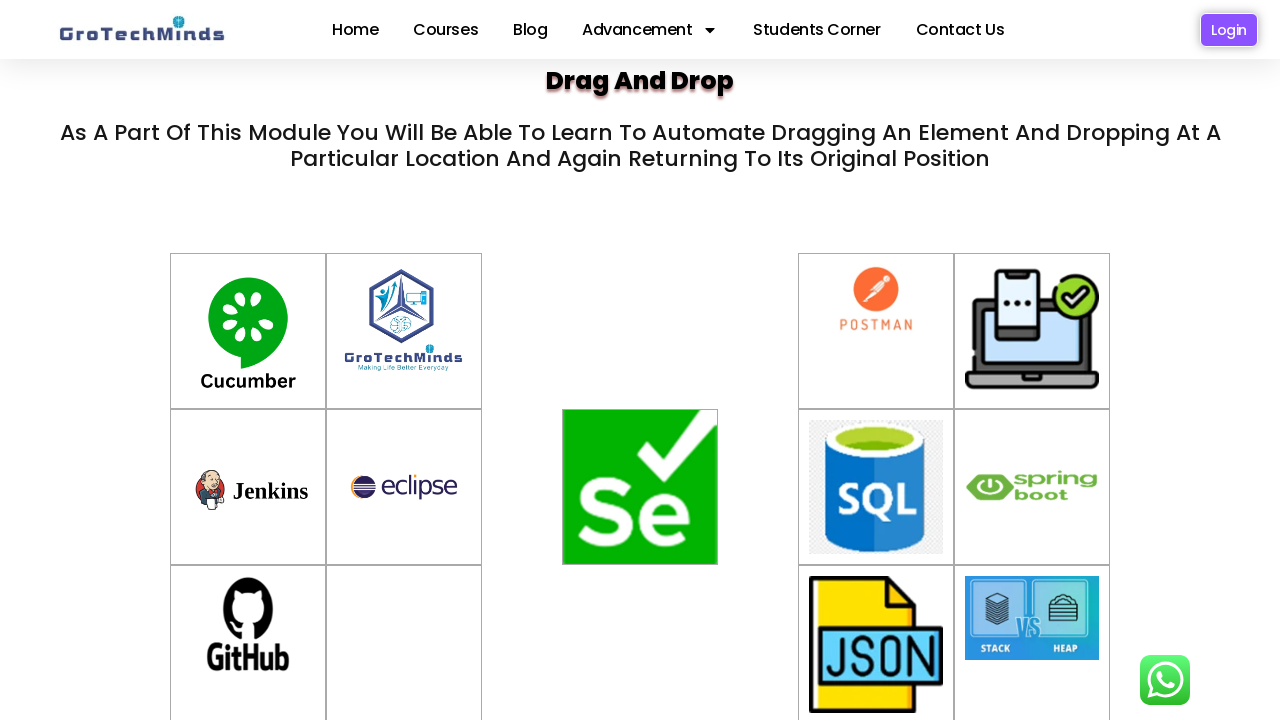

Dragged div2 element back to container-5 at (404, 642)
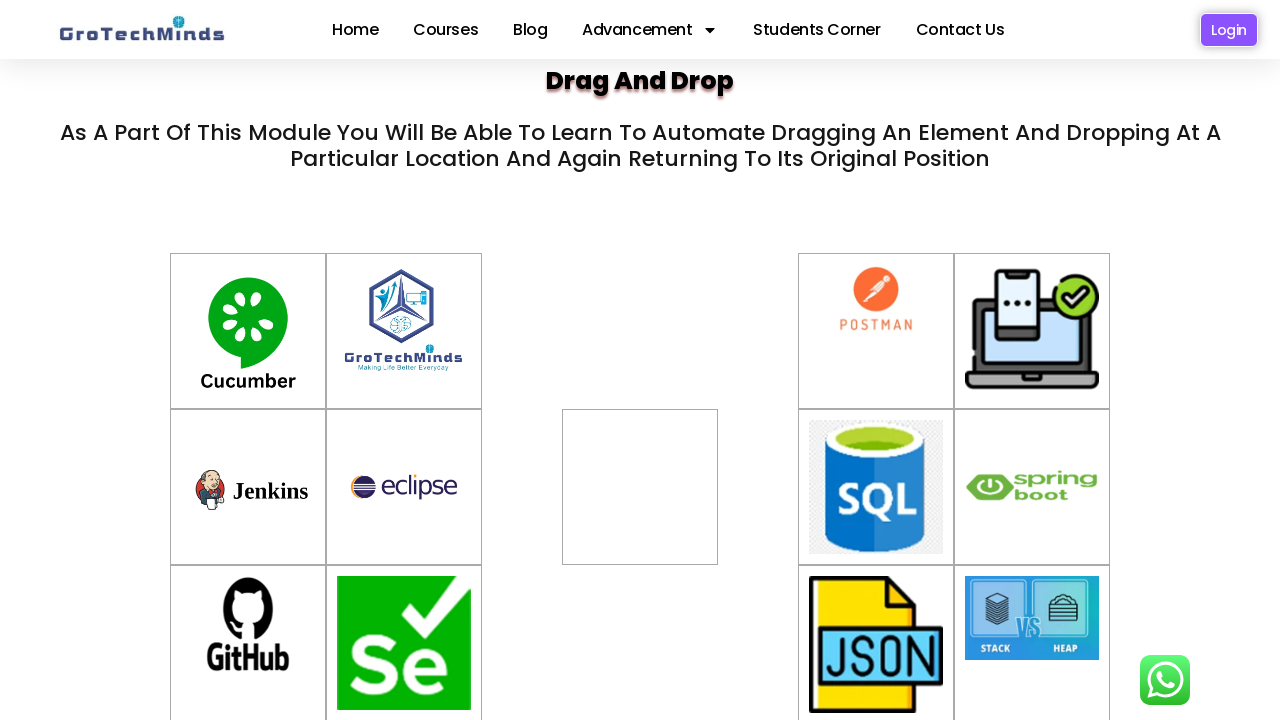

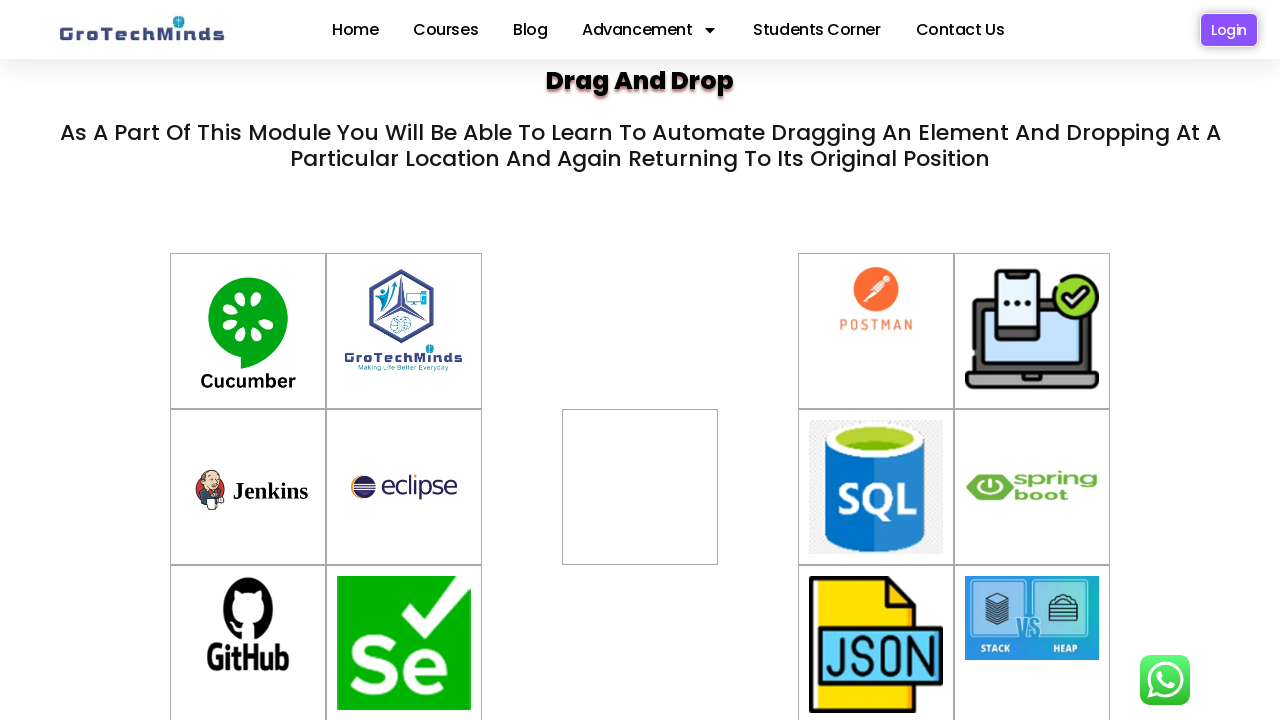